Navigates to Bluestone jewelry website and scrolls down to the POLICIES section in the footer area.

Starting URL: https://www.bluestone.com

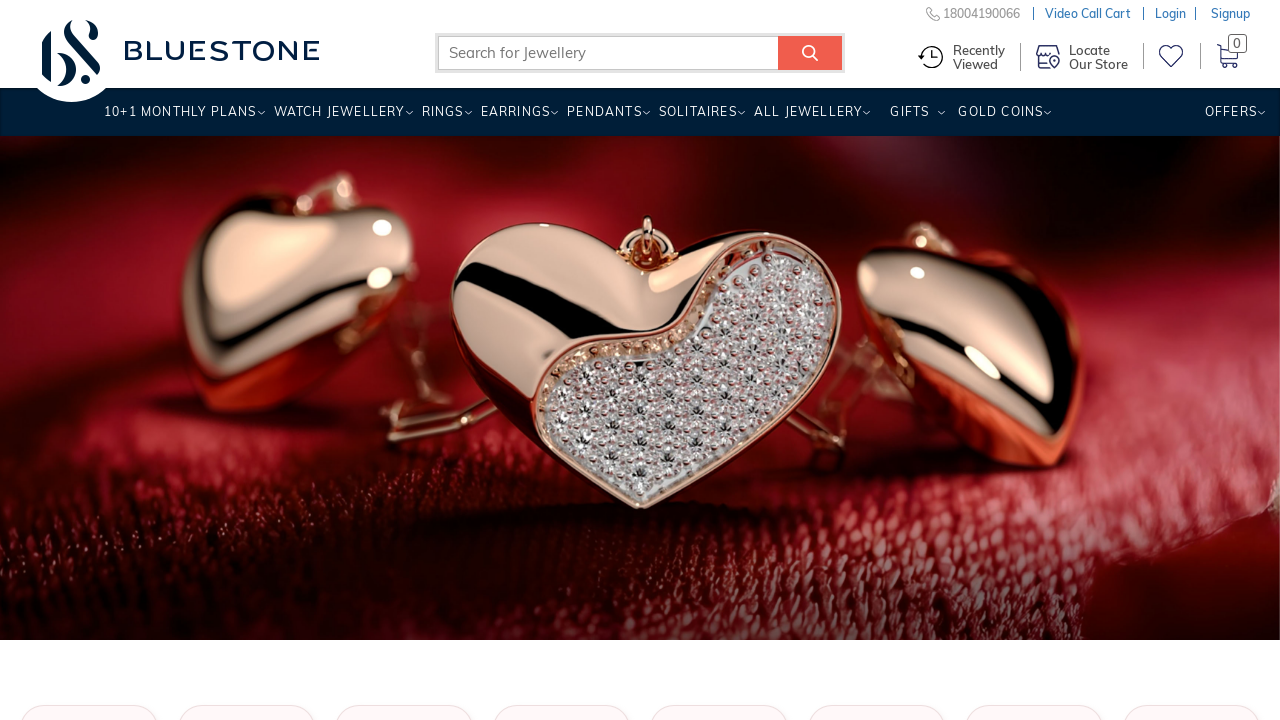

Waited for POLICIES element to load in footer
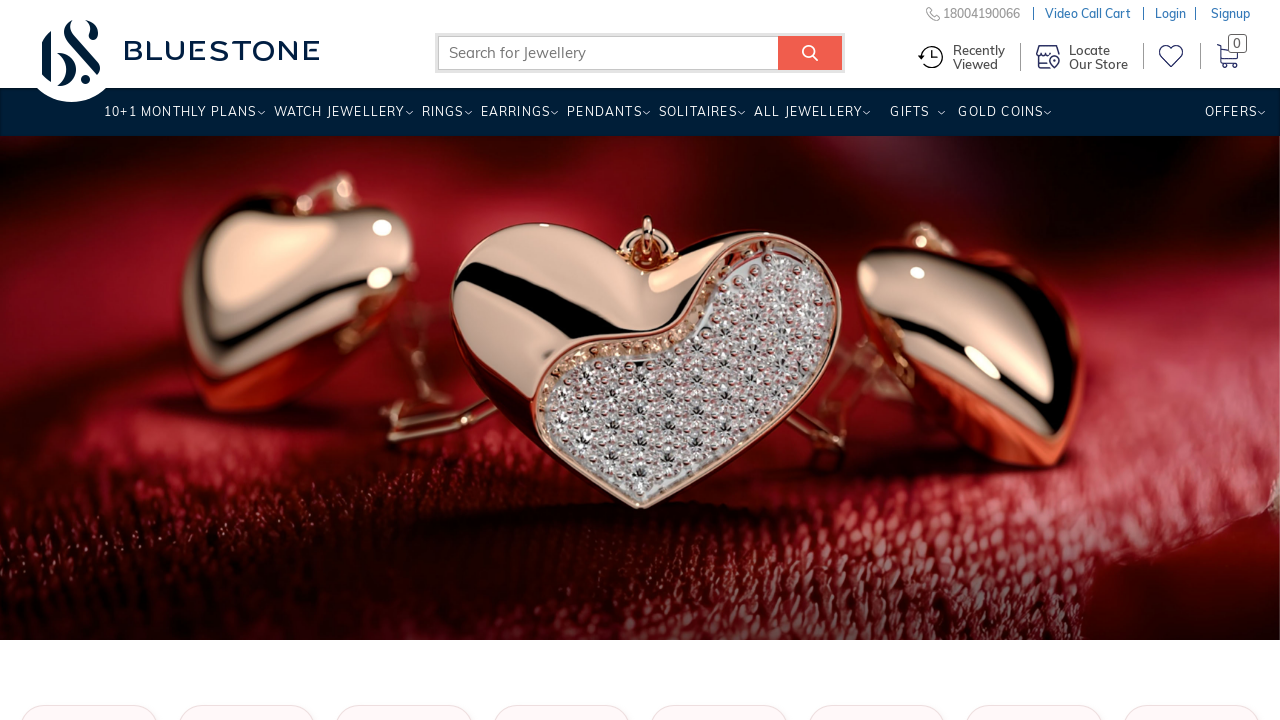

Located POLICIES element in DOM
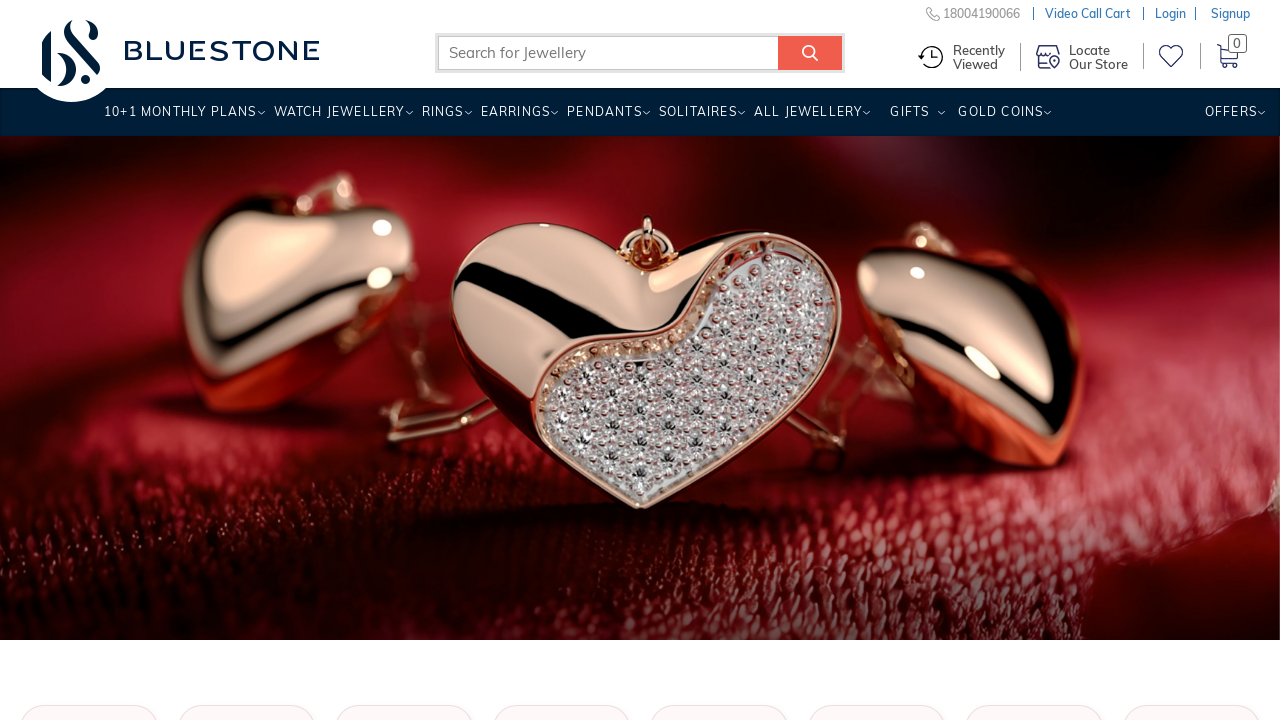

Scrolled POLICIES element into view
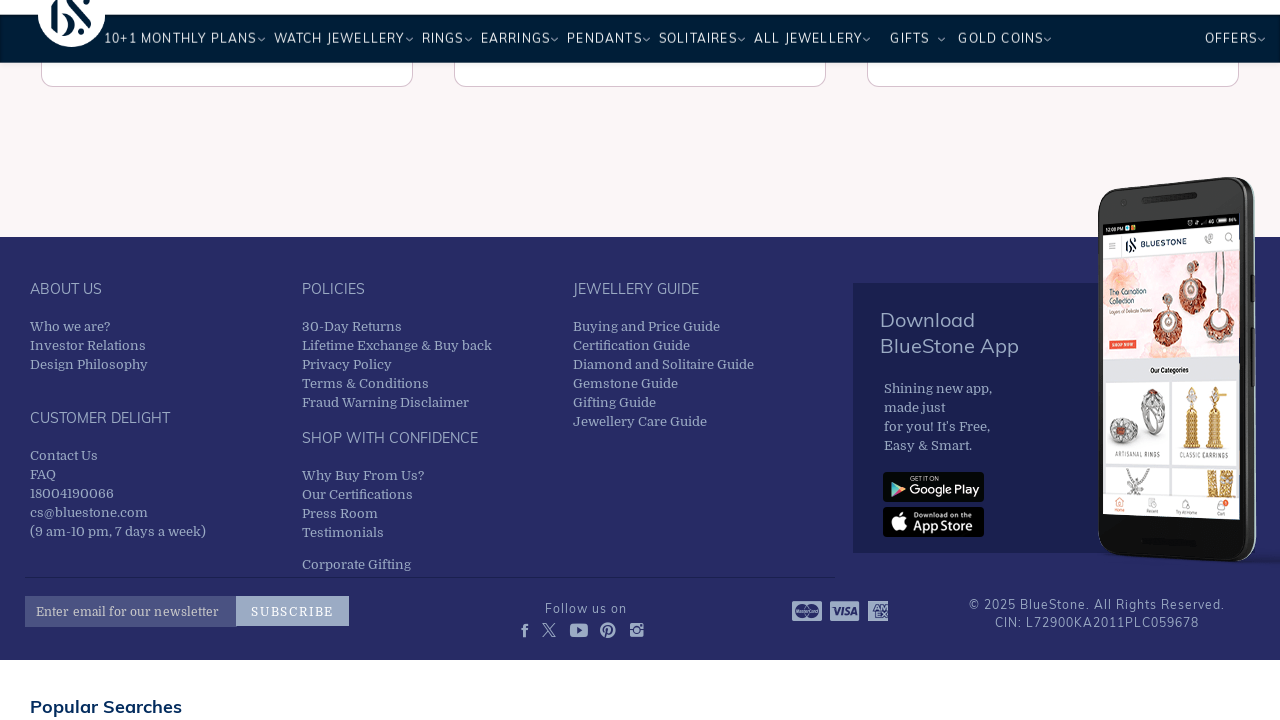

Waited for scroll animation to complete
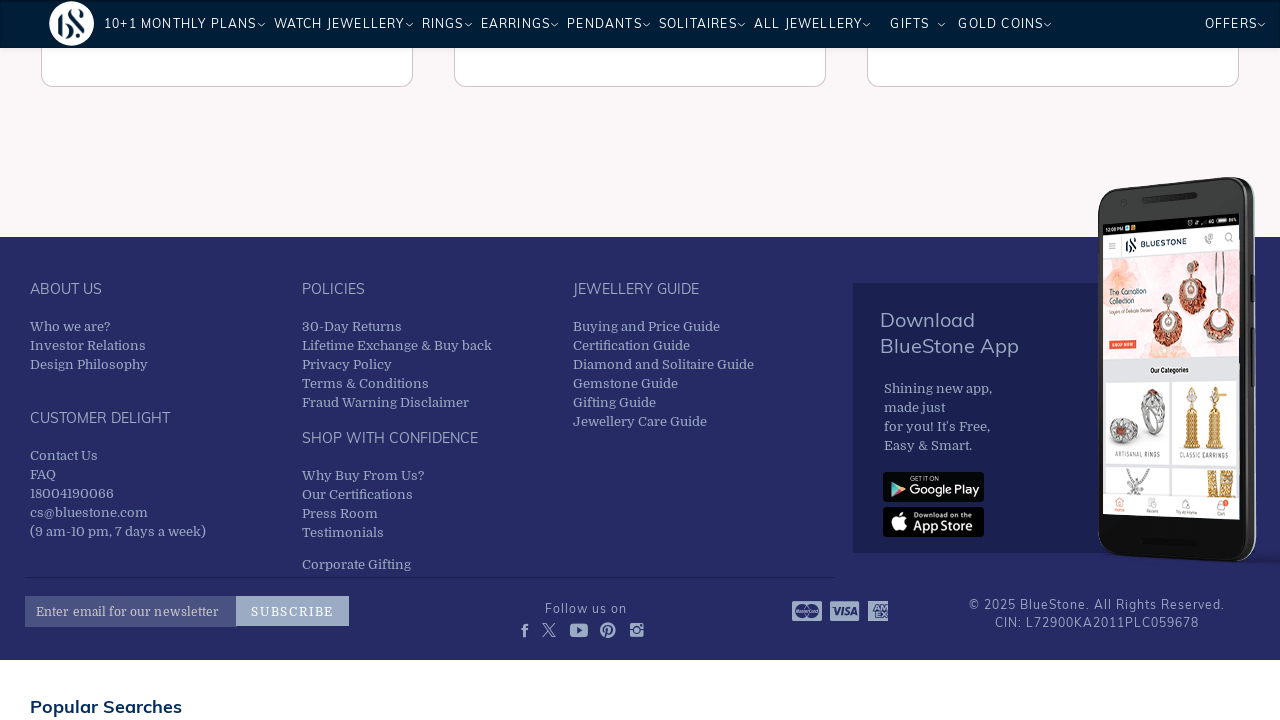

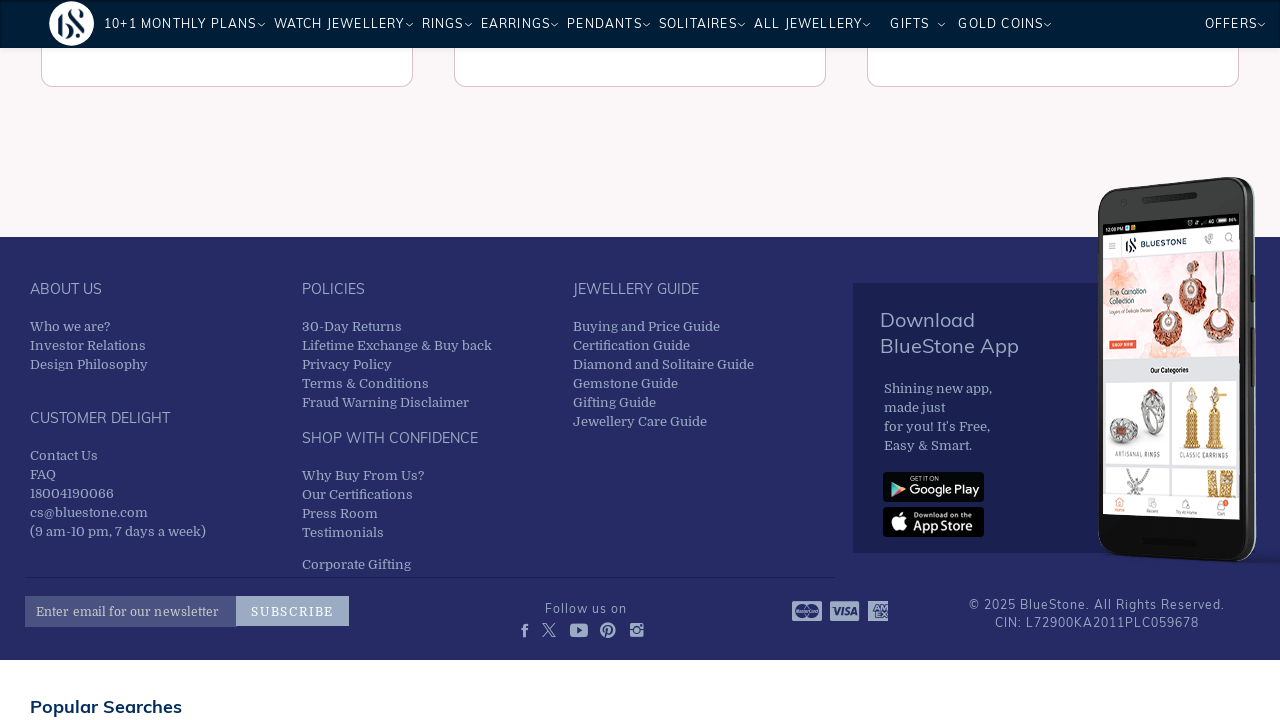